Tests various UI elements on an automation practice website including radio buttons, dropdowns, checkboxes, windows/tabs handling, alerts, tables, mouse hover, and iframe interactions

Starting URL: https://rahulshettyacademy.com/AutomationPractice/

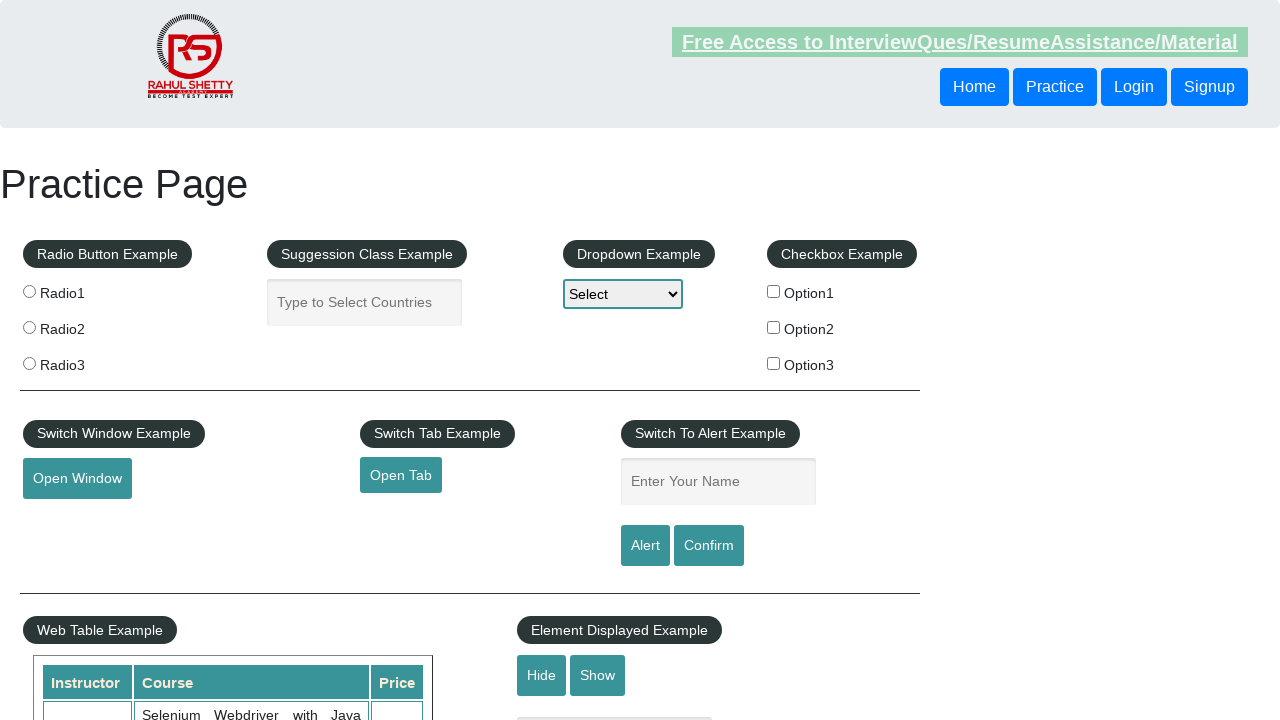

Clicked Radio Option-One at (29, 291) on input[value='radio1']
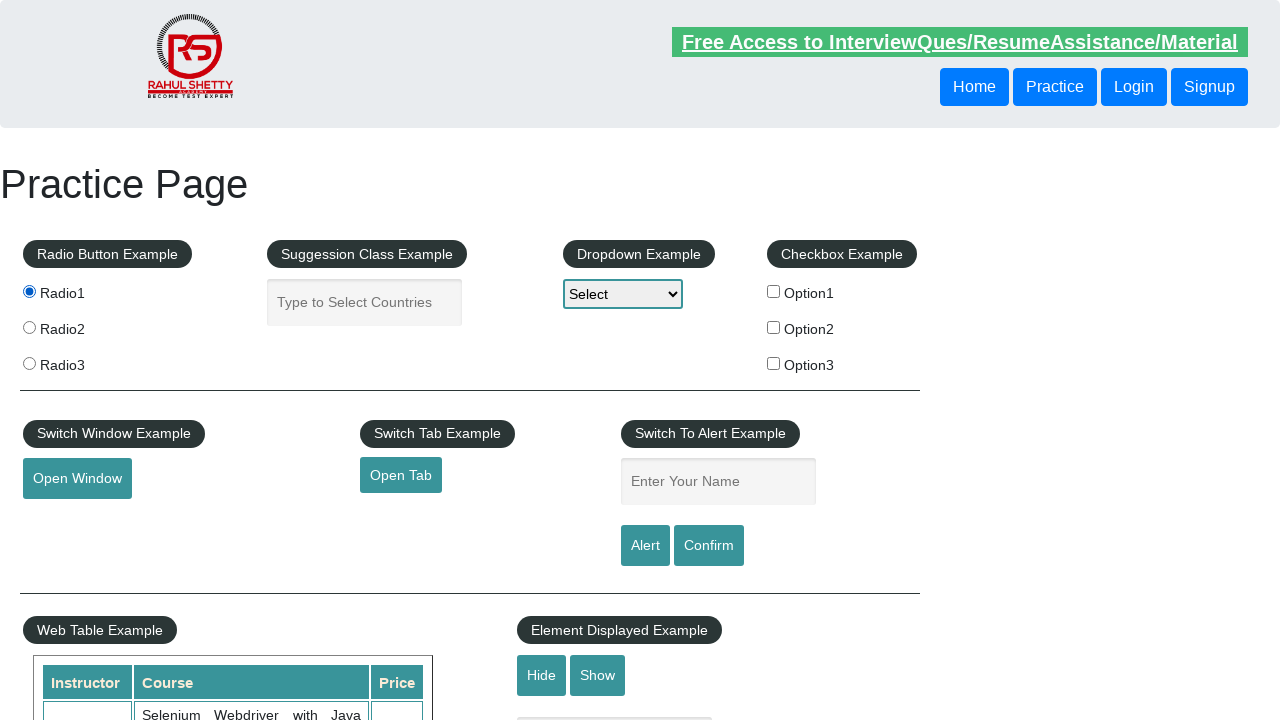

Clicked Radio Option-Two at (29, 327) on input[value='radio2']
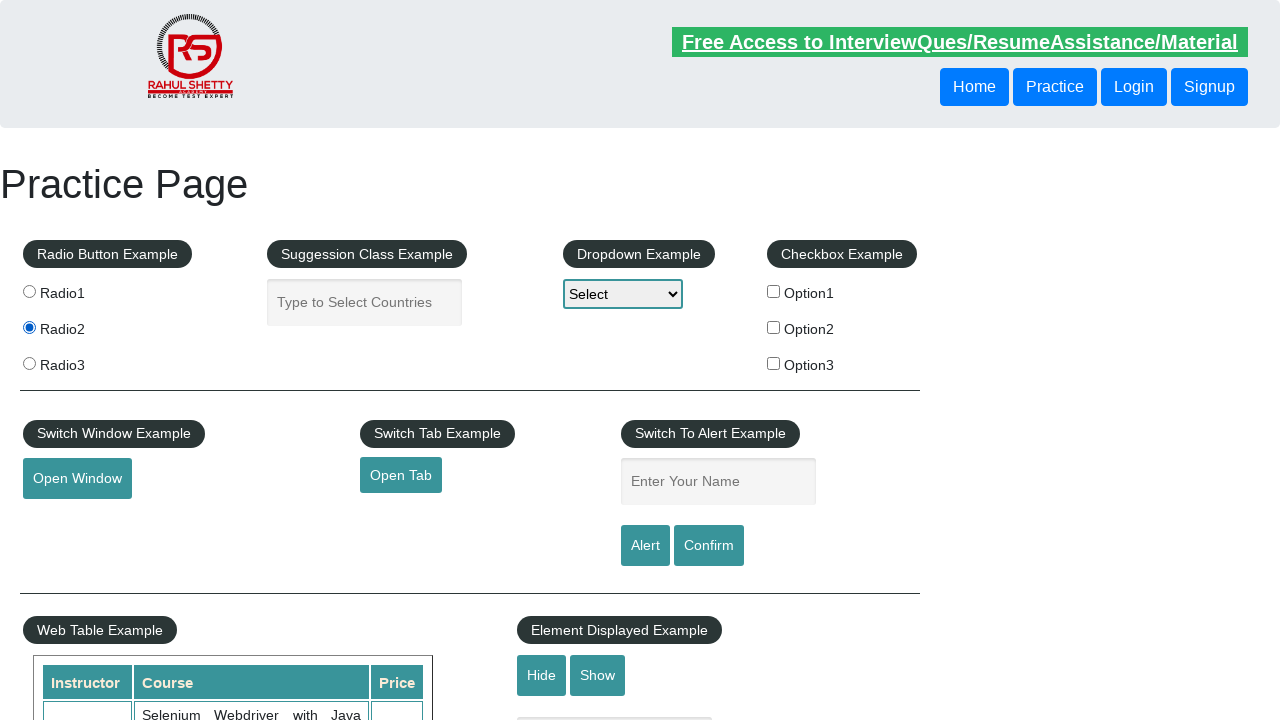

Clicked Radio Option-Three at (29, 363) on input[value='radio3']
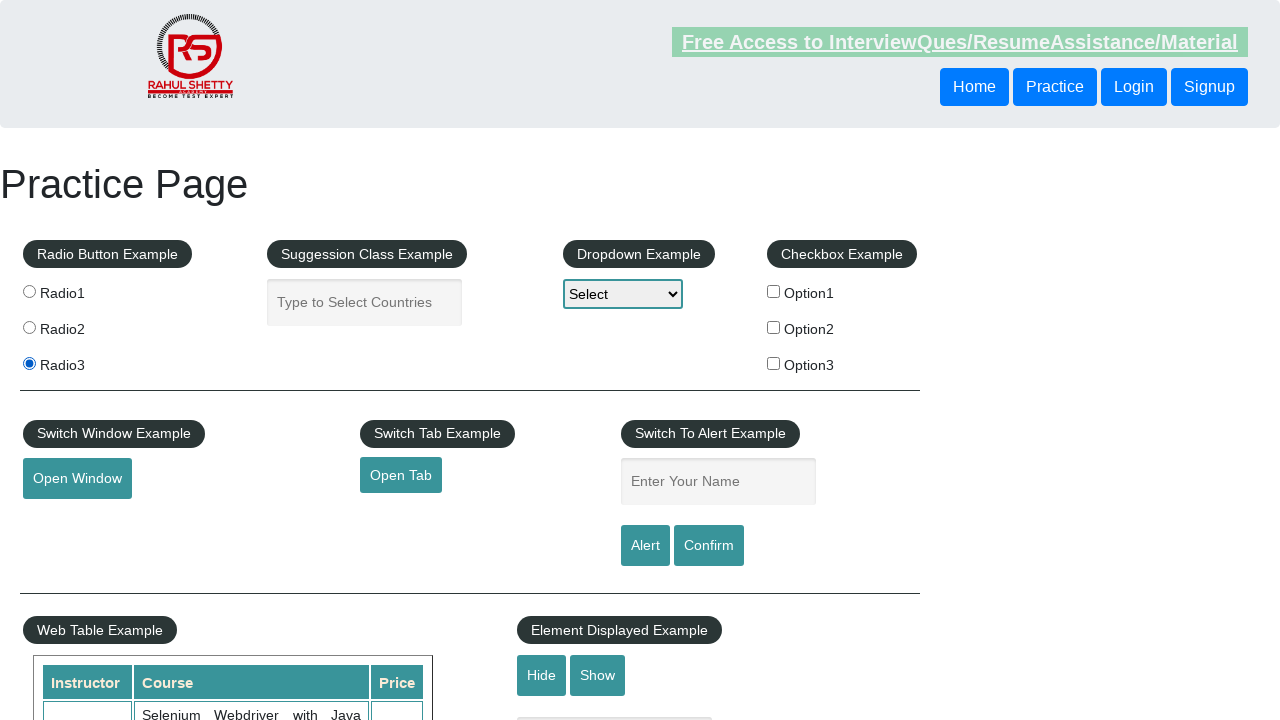

Clicked autocomplete country field at (365, 302) on #autocomplete
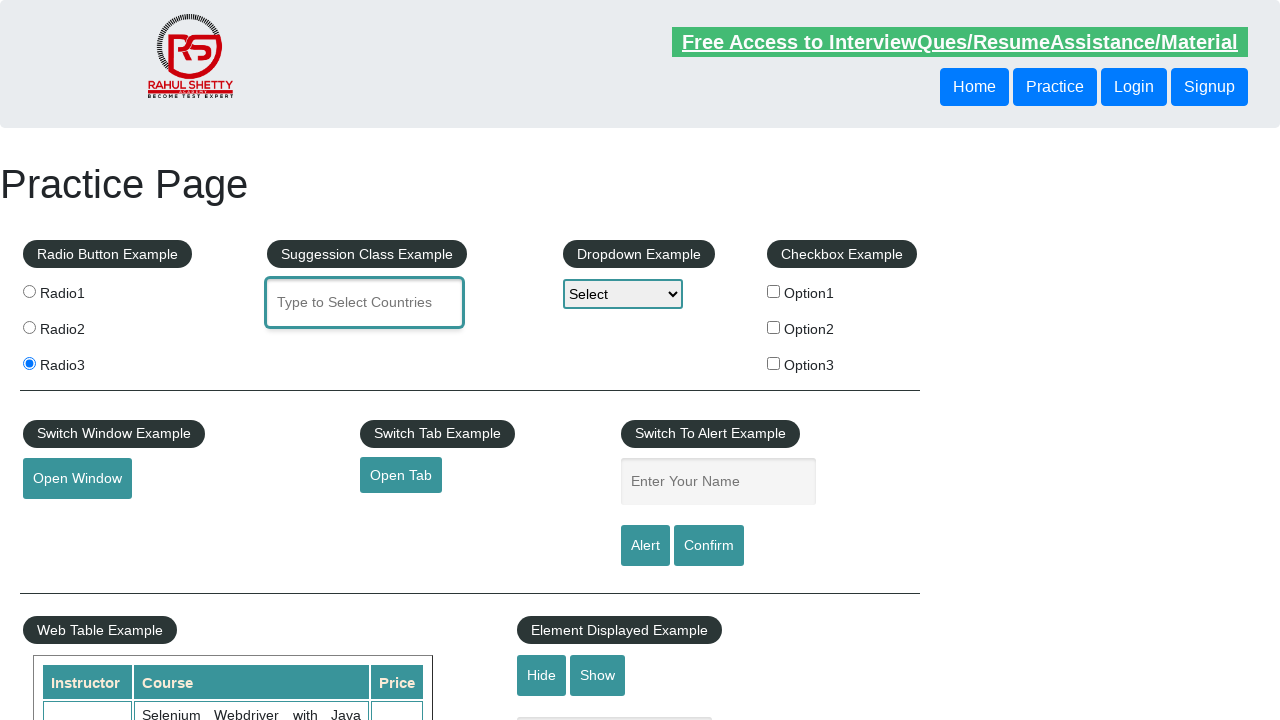

Filled autocomplete field with 'ind' on #autocomplete
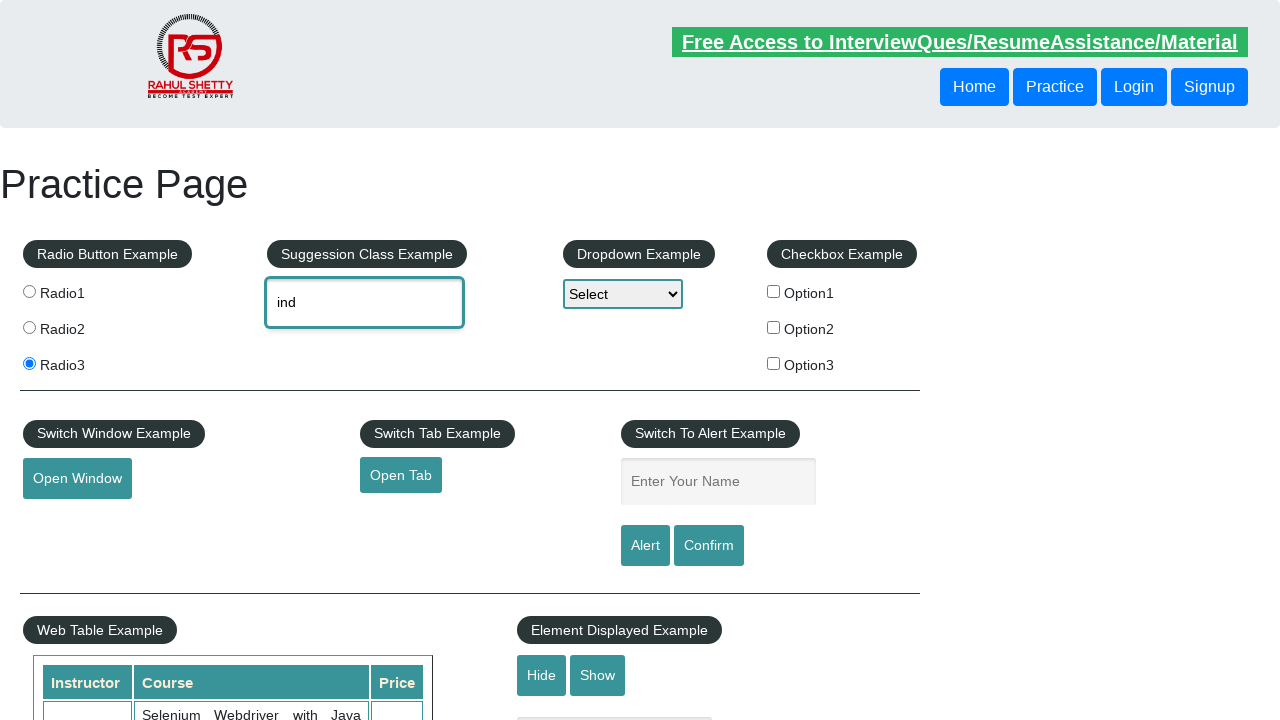

Selected option1 from dropdown on select#dropdown-class-example
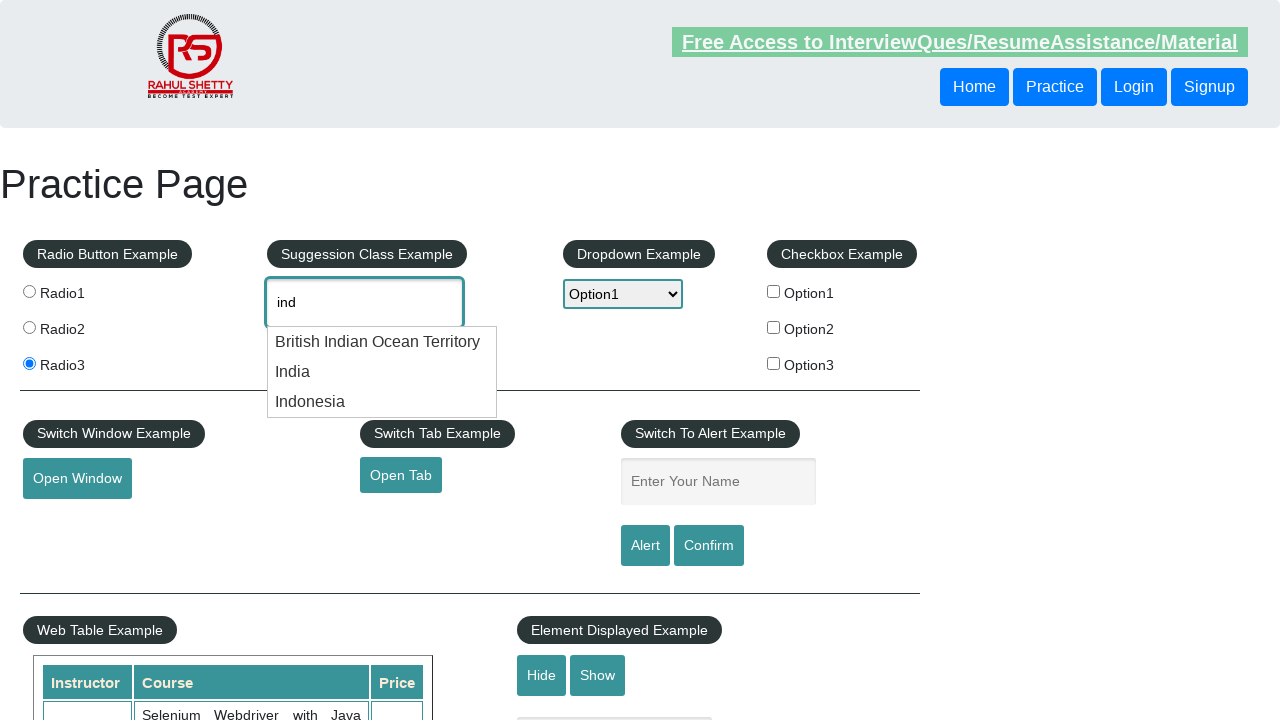

Selected option2 from dropdown on select#dropdown-class-example
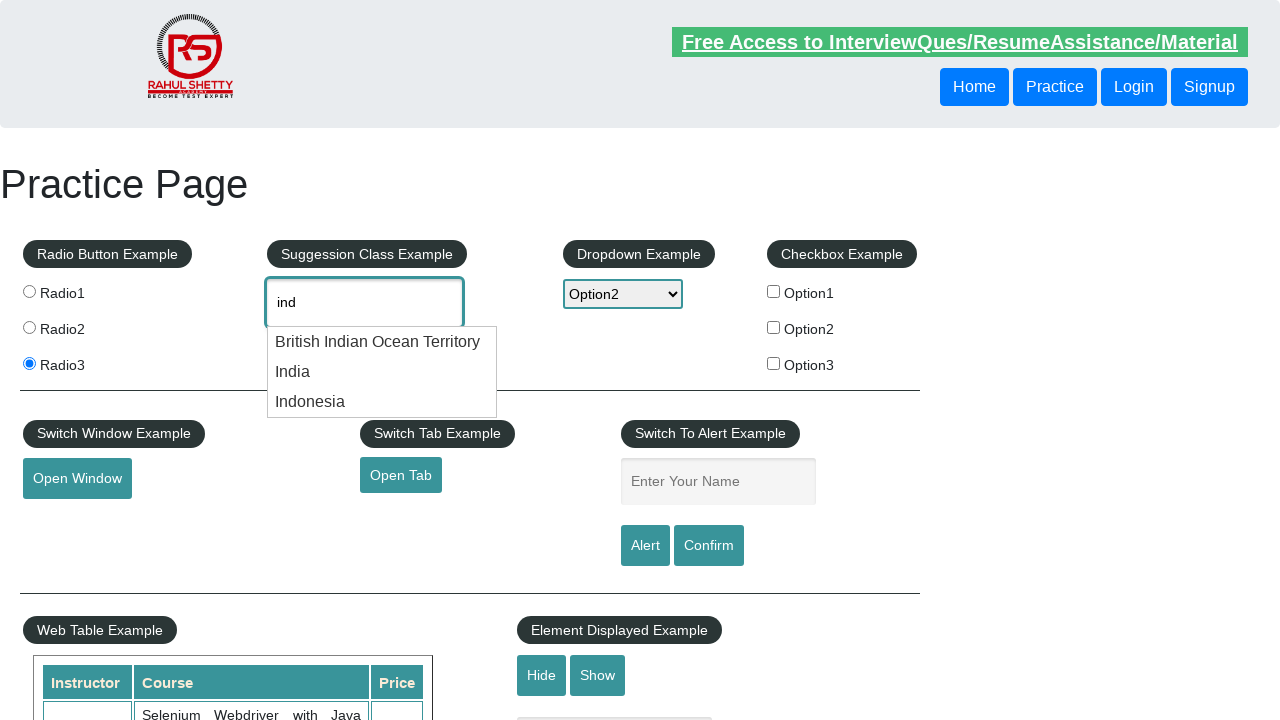

Selected option3 from dropdown on select#dropdown-class-example
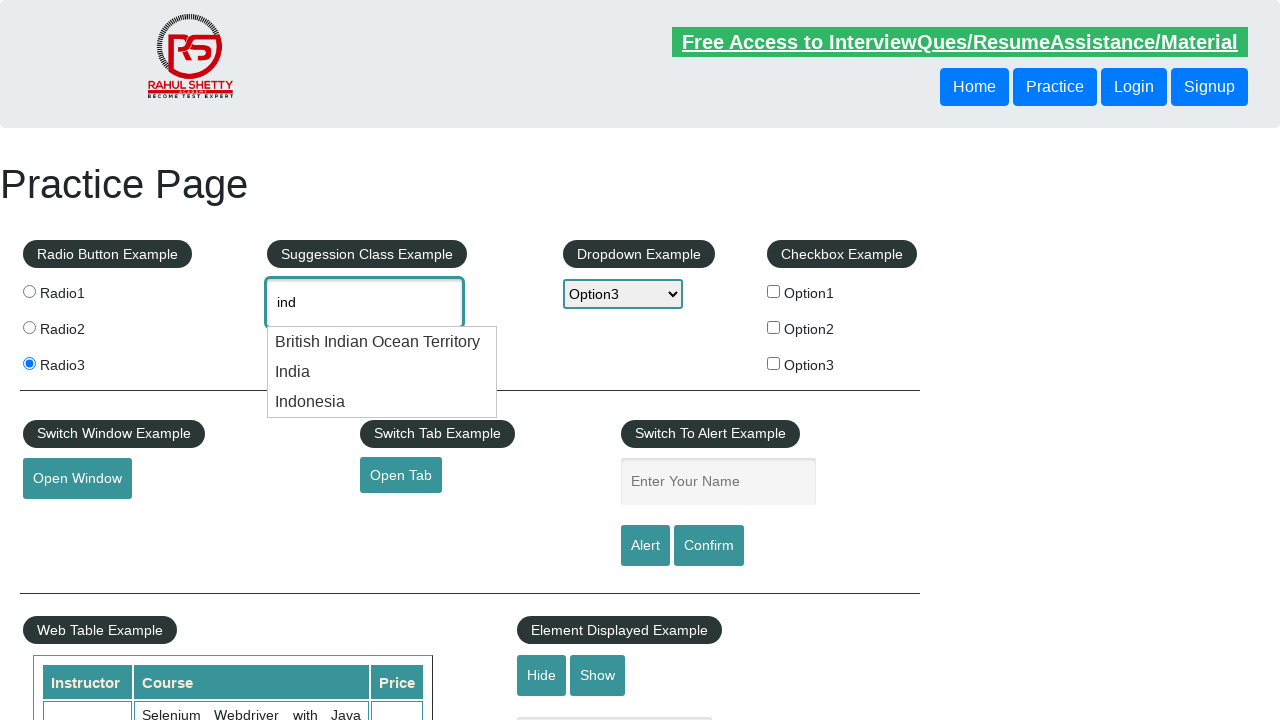

Clicked checkbox option 1 at (774, 291) on #checkBoxOption1
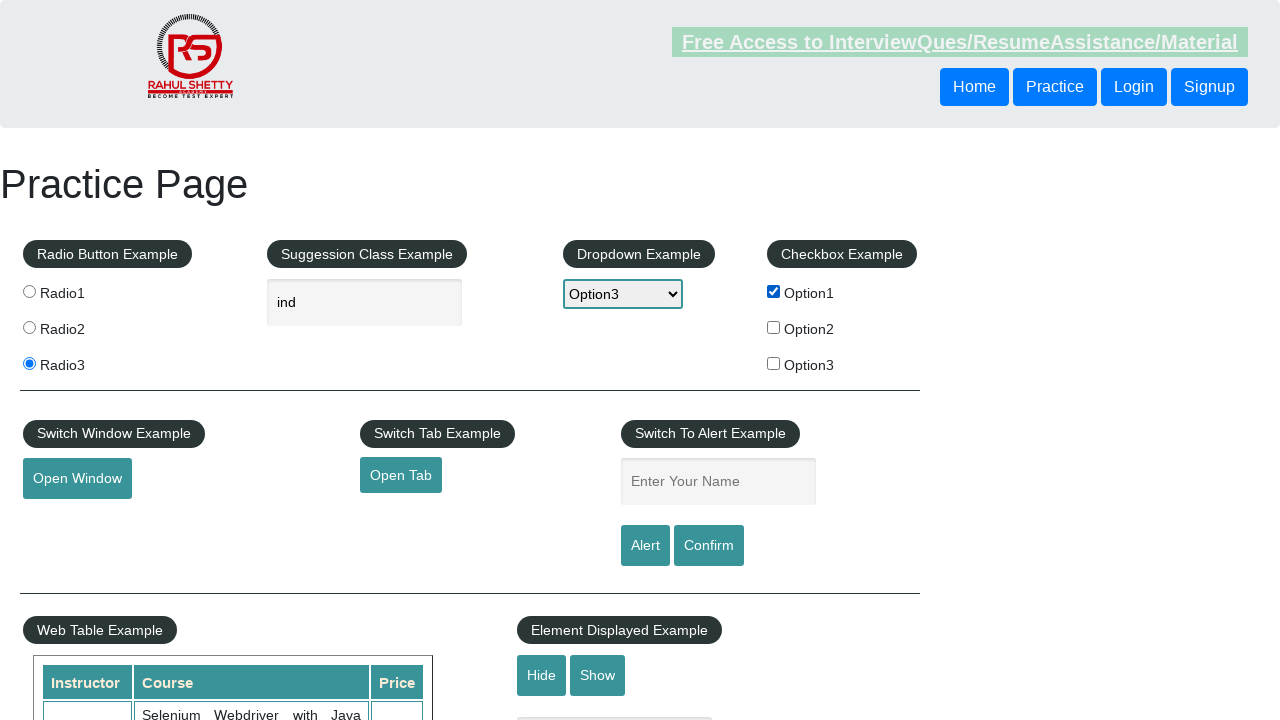

Clicked checkbox option 2 at (774, 327) on #checkBoxOption2
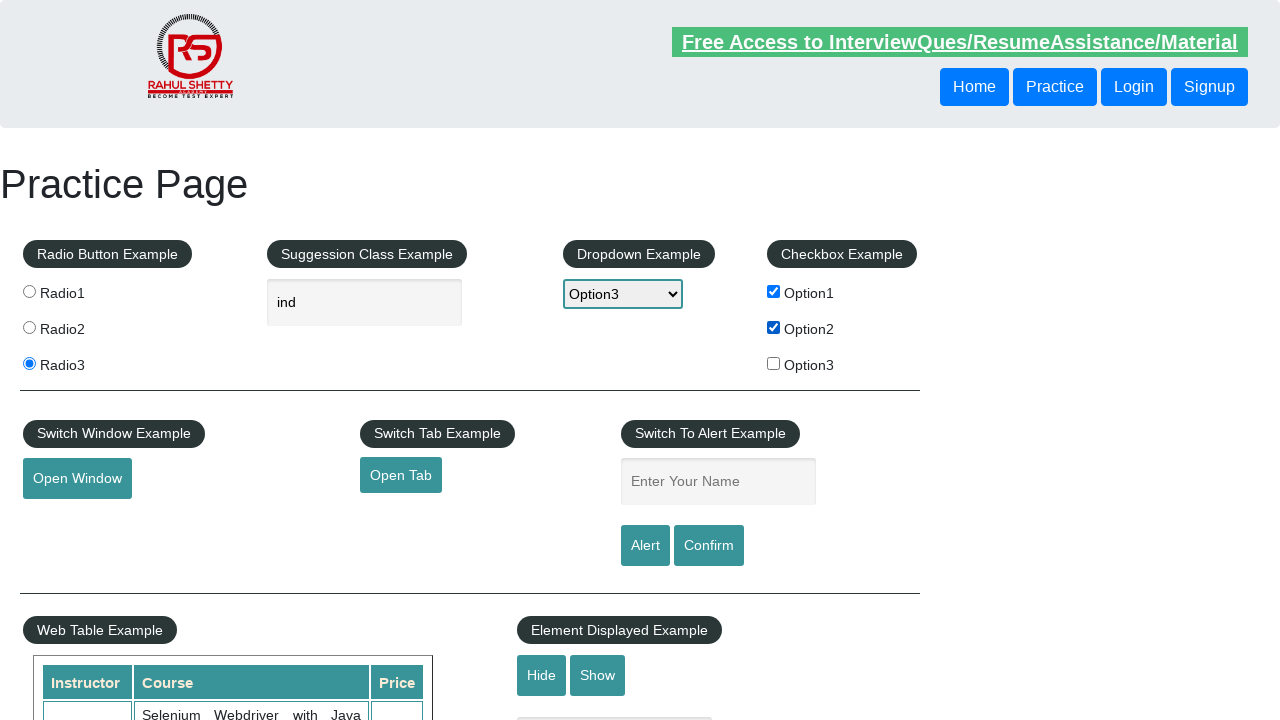

Clicked checkbox option 3 at (774, 363) on #checkBoxOption3
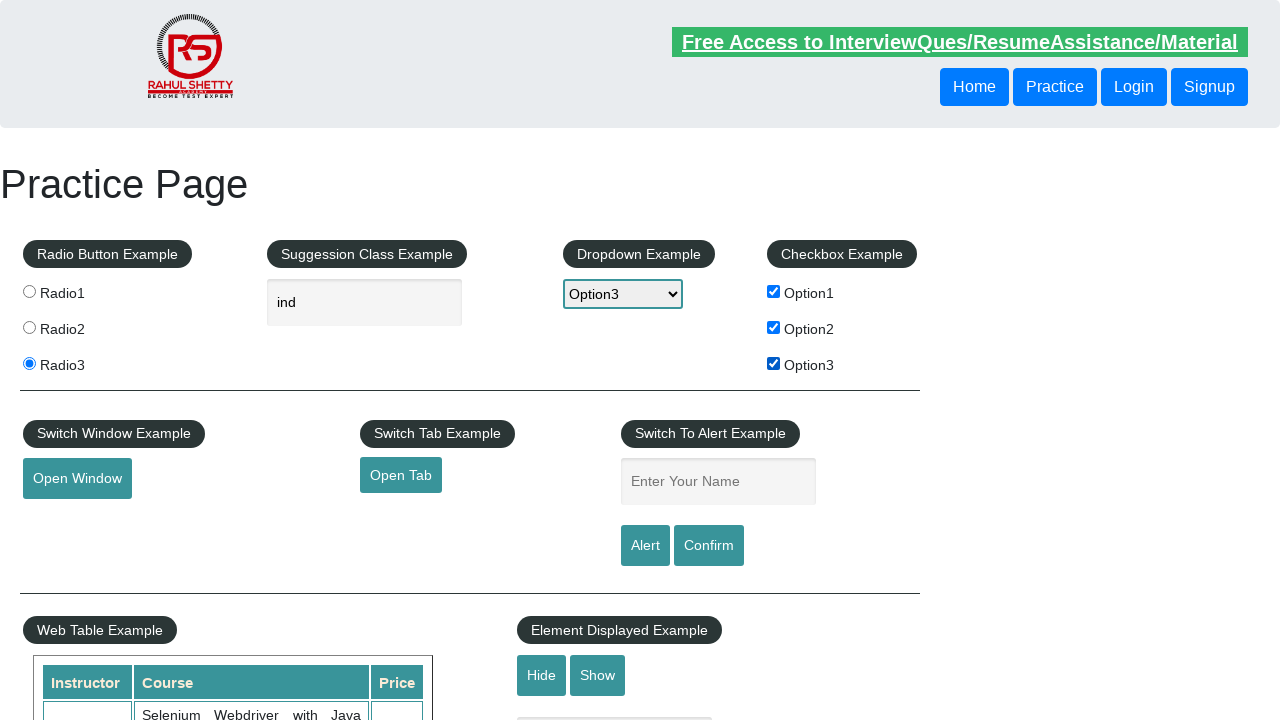

Opened new window at (77, 479) on #openwindow
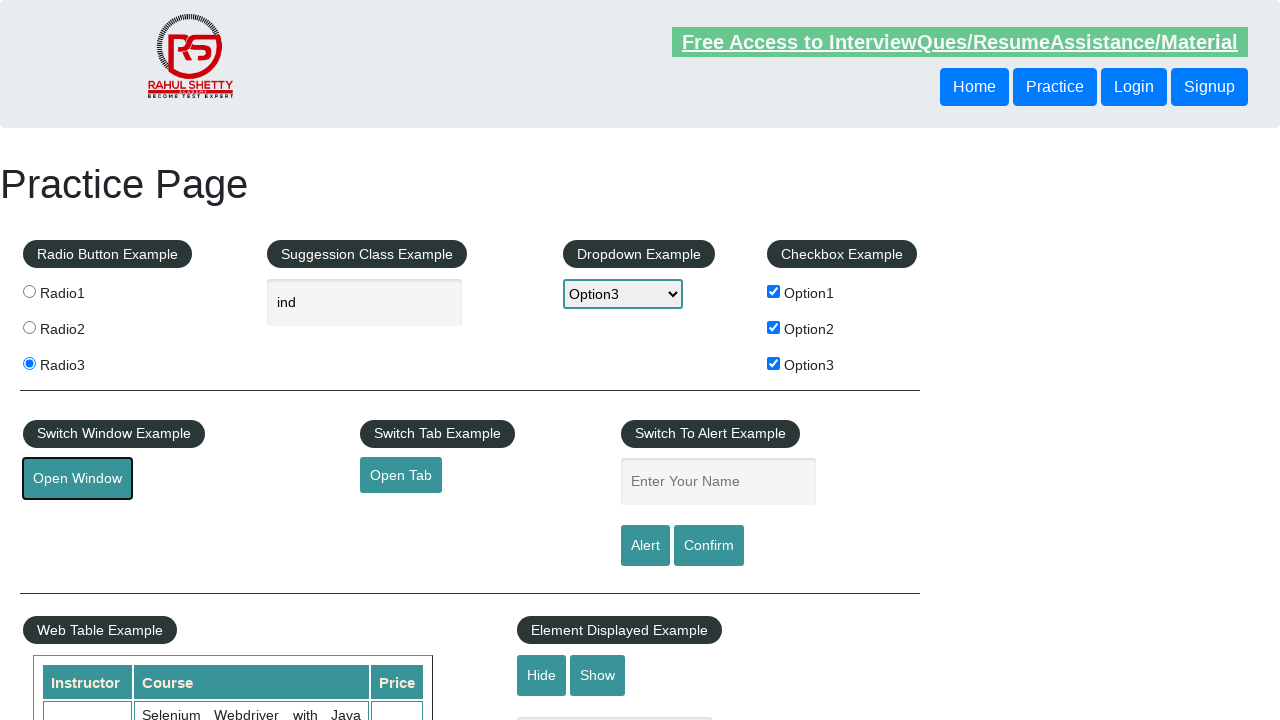

Closed new window
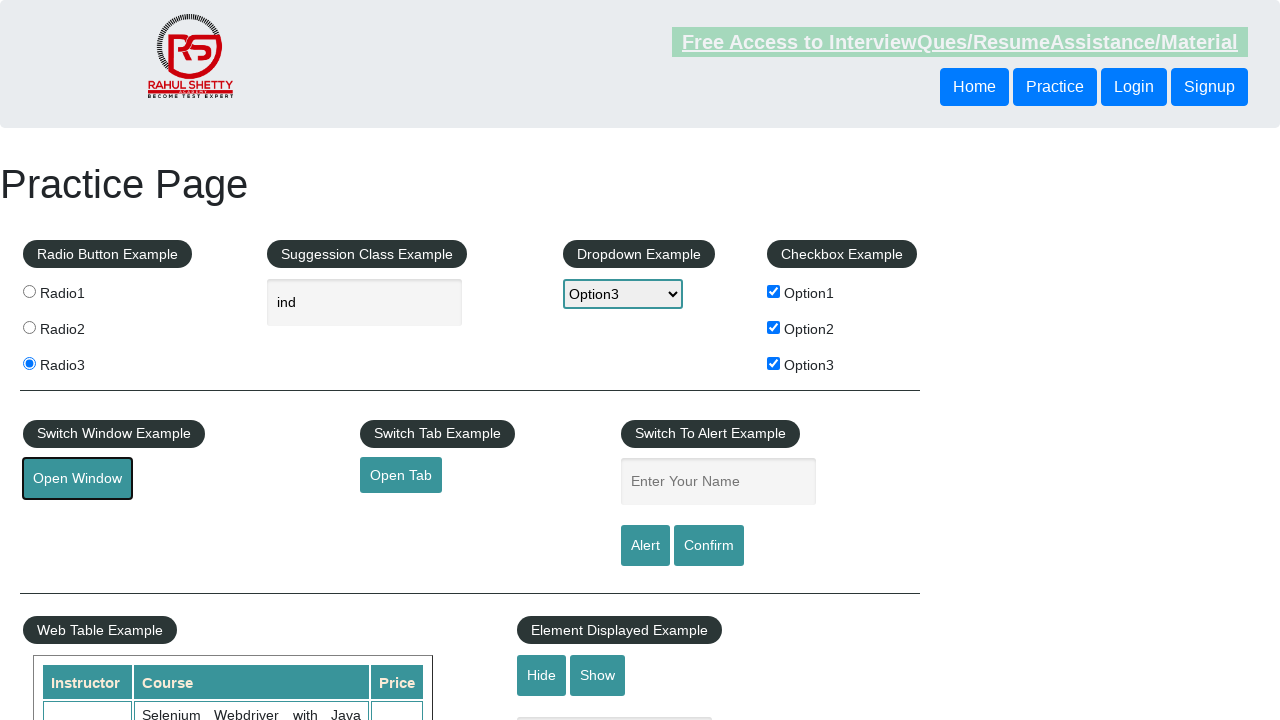

Opened new tab at (401, 475) on #opentab
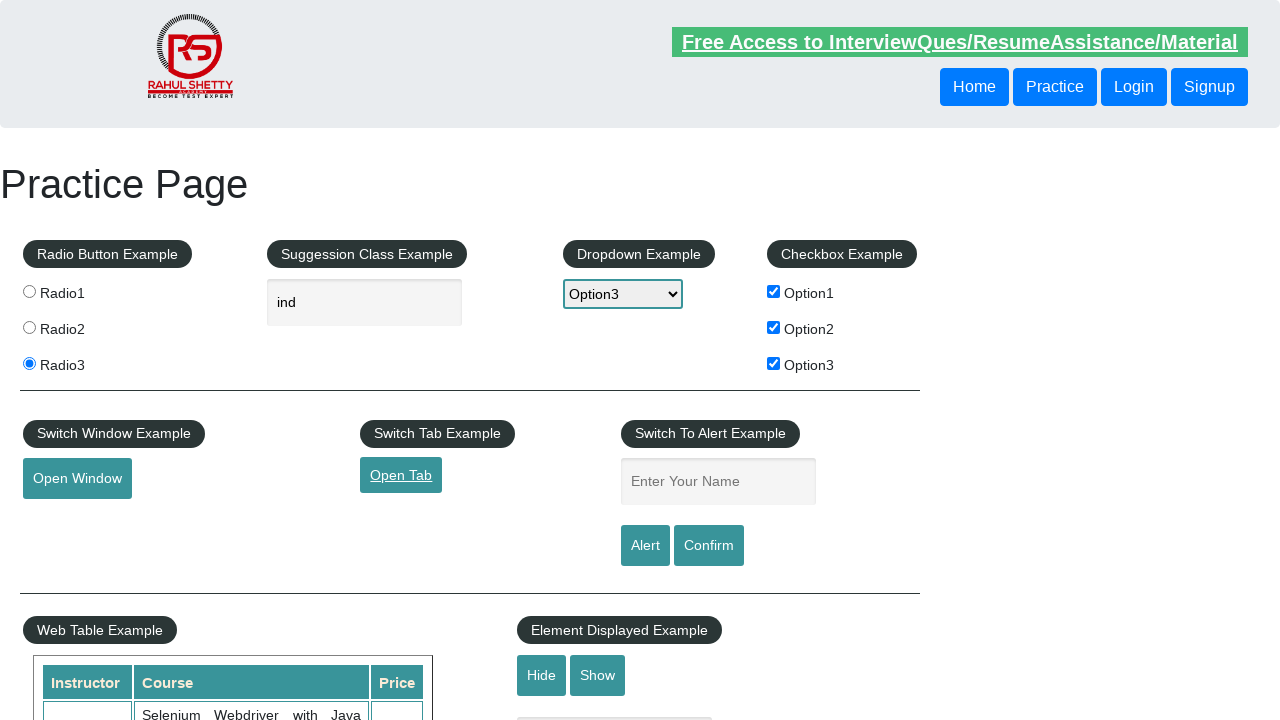

Closed new tab
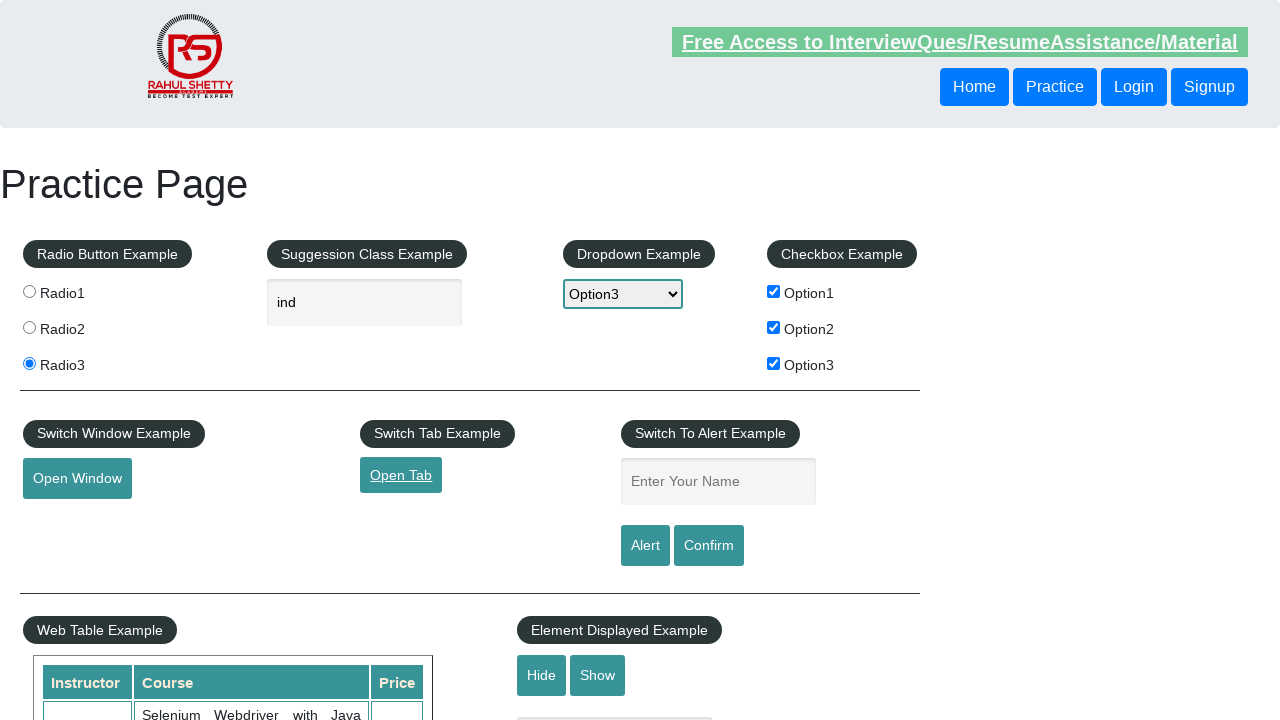

Clicked alert button and accepted alert at (645, 546) on #alertbtn
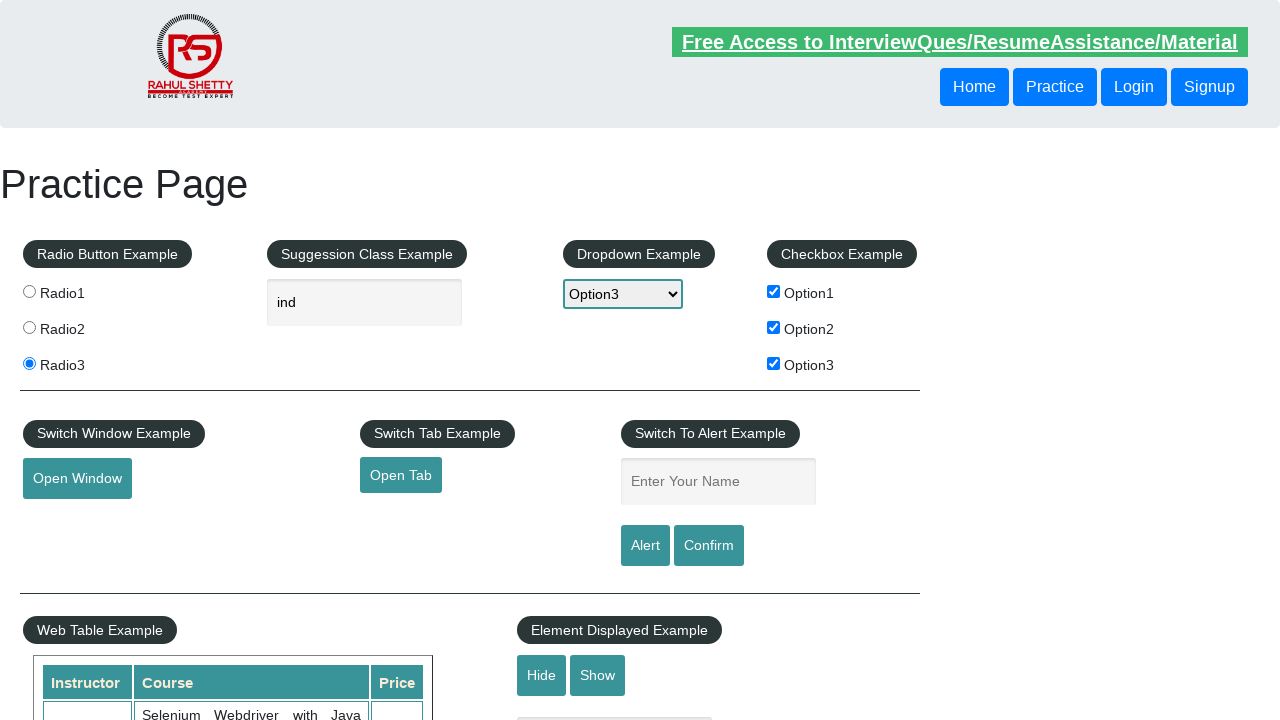

Clicked confirm button and dismissed alert at (709, 546) on #confirmbtn
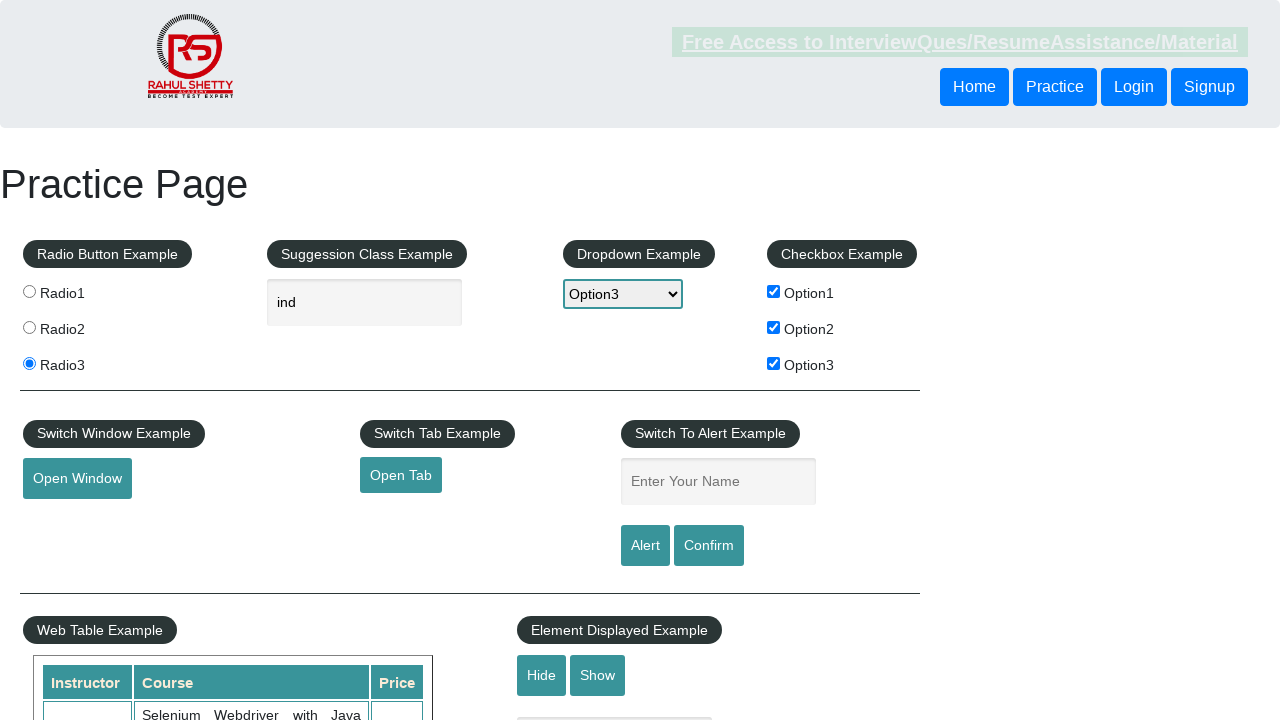

Scrolled down 500px to see table
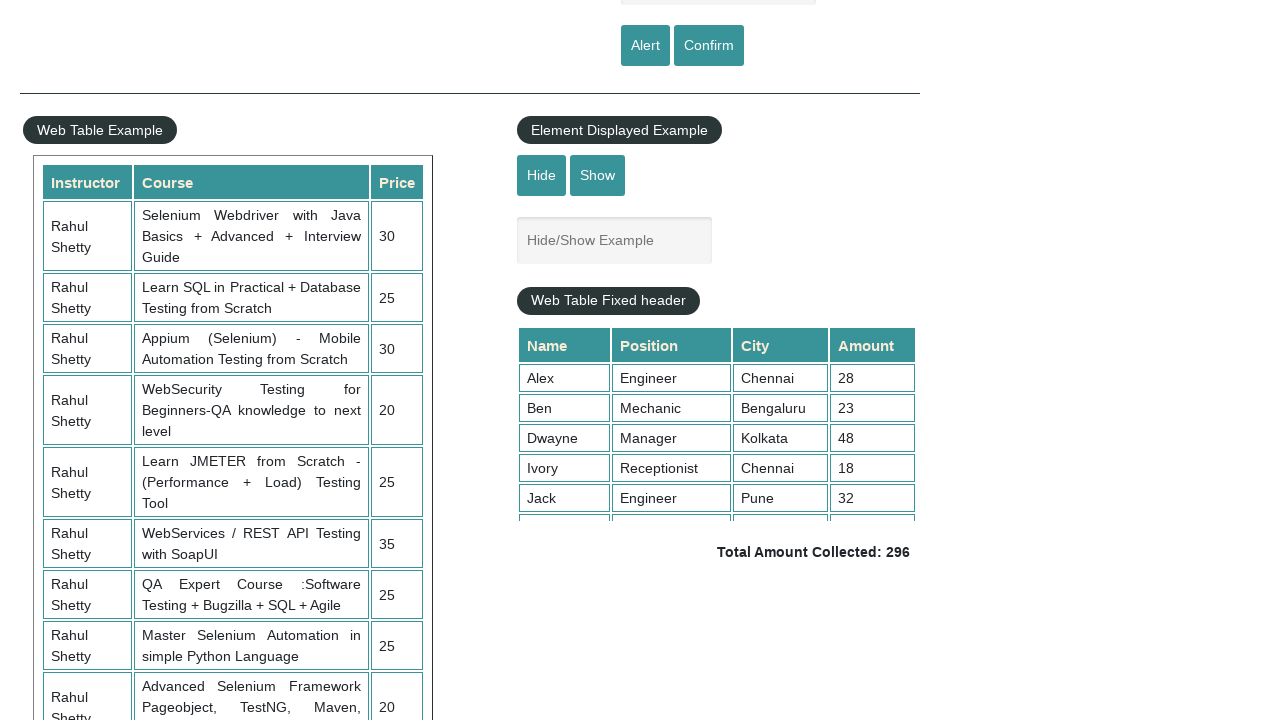

Waited for table with class 'table-display' to load
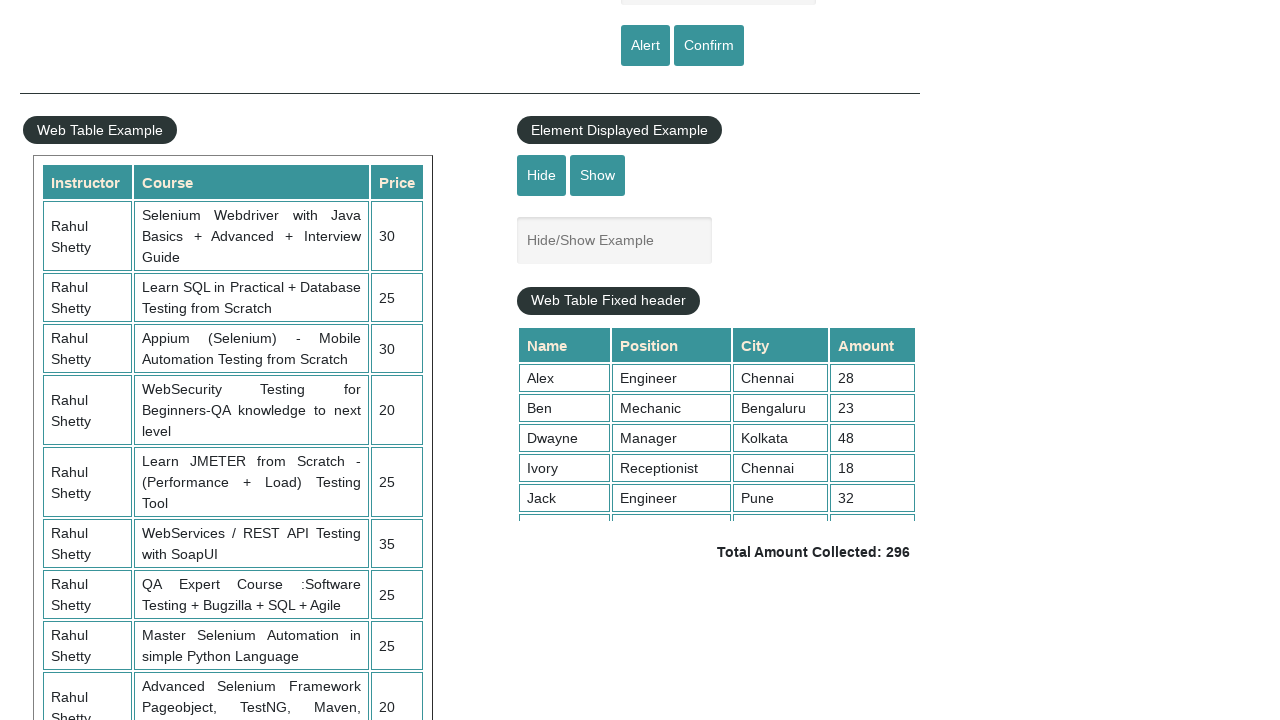

Waited for tableFixHead div to load
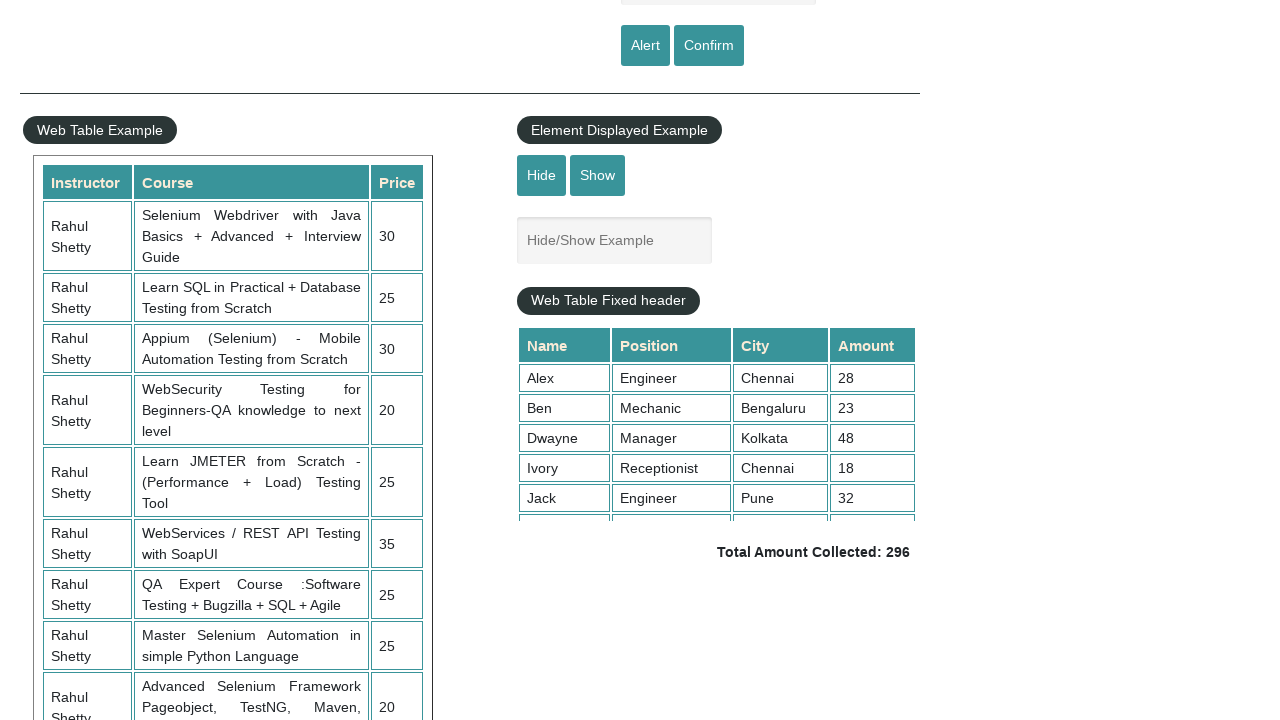

Clicked hide textbox button at (542, 175) on #hide-textbox
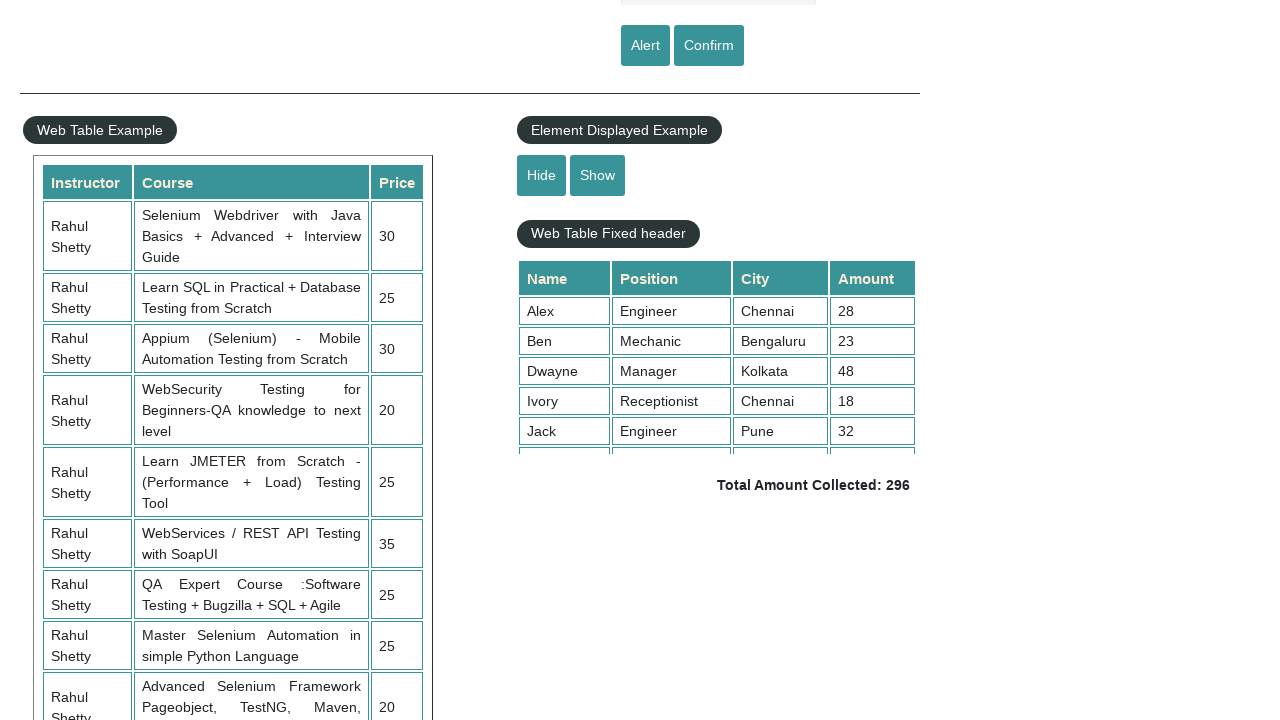

Clicked show textbox button at (598, 175) on #show-textbox
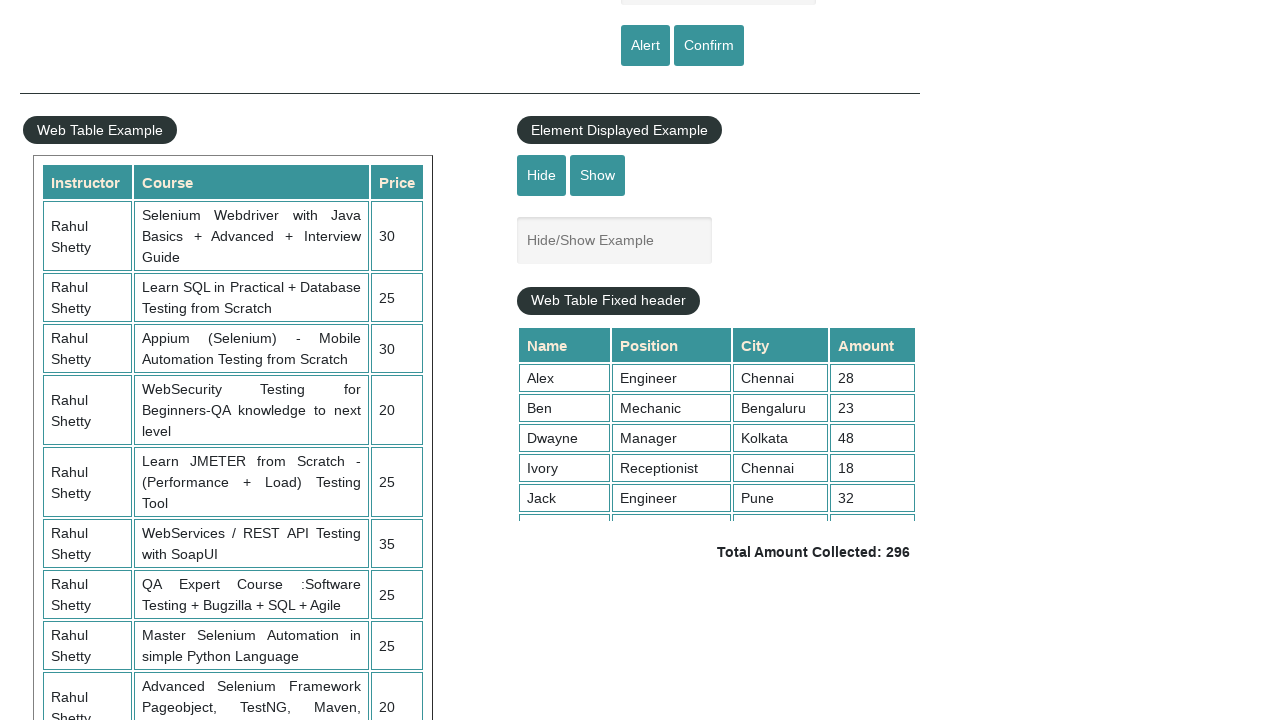

Scrolled down 500px for mouse hover interaction
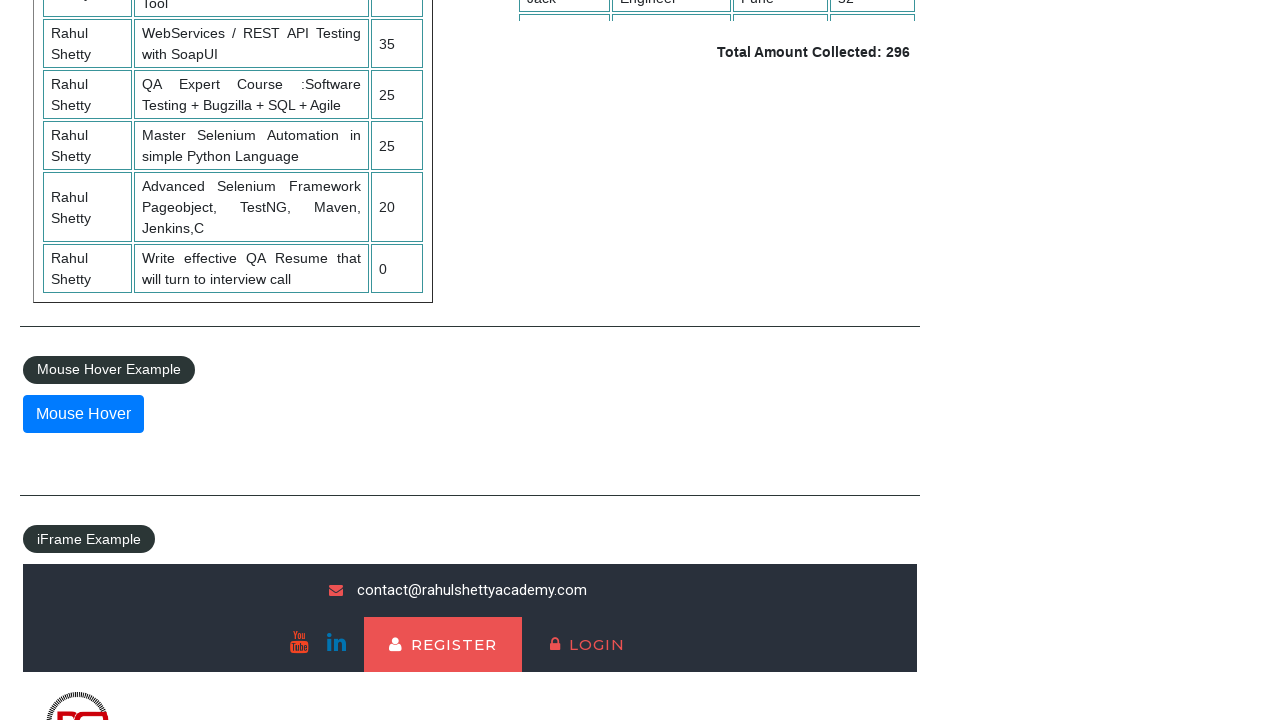

Hovered over mousehover element at (83, 414) on #mousehover
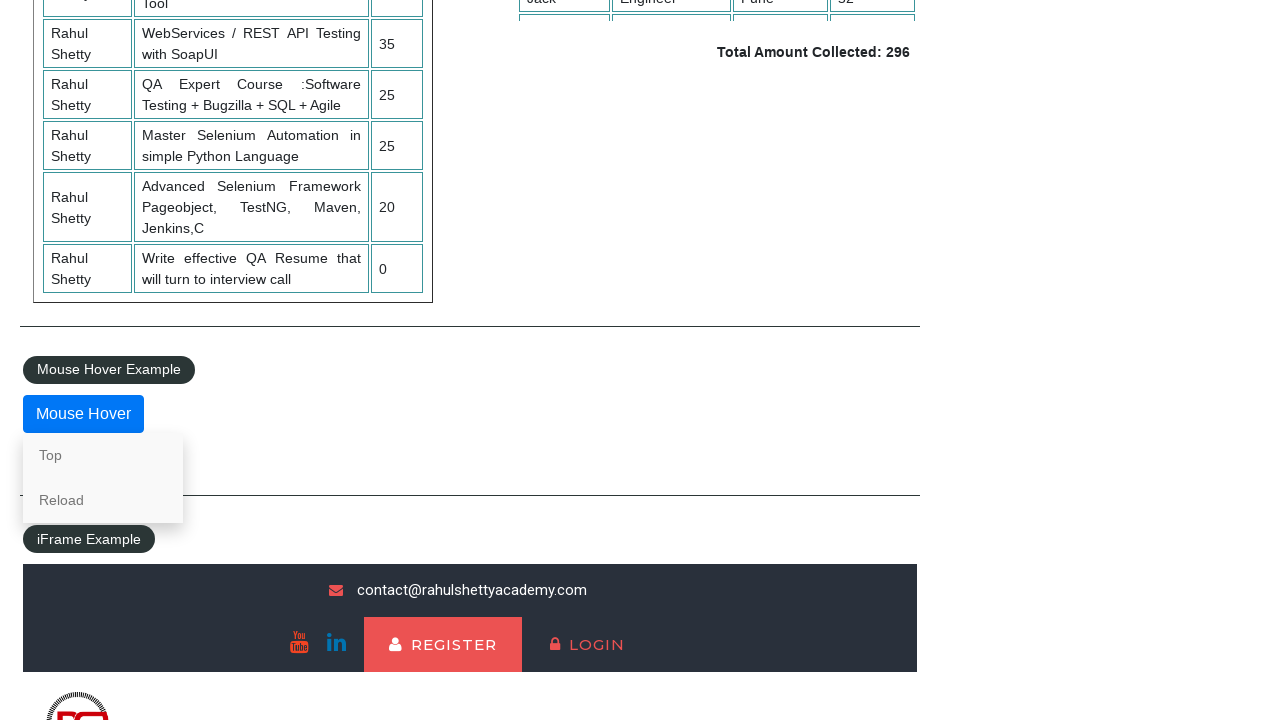

Clicked Reload link in hover menu at (103, 500) on a:text('Reload')
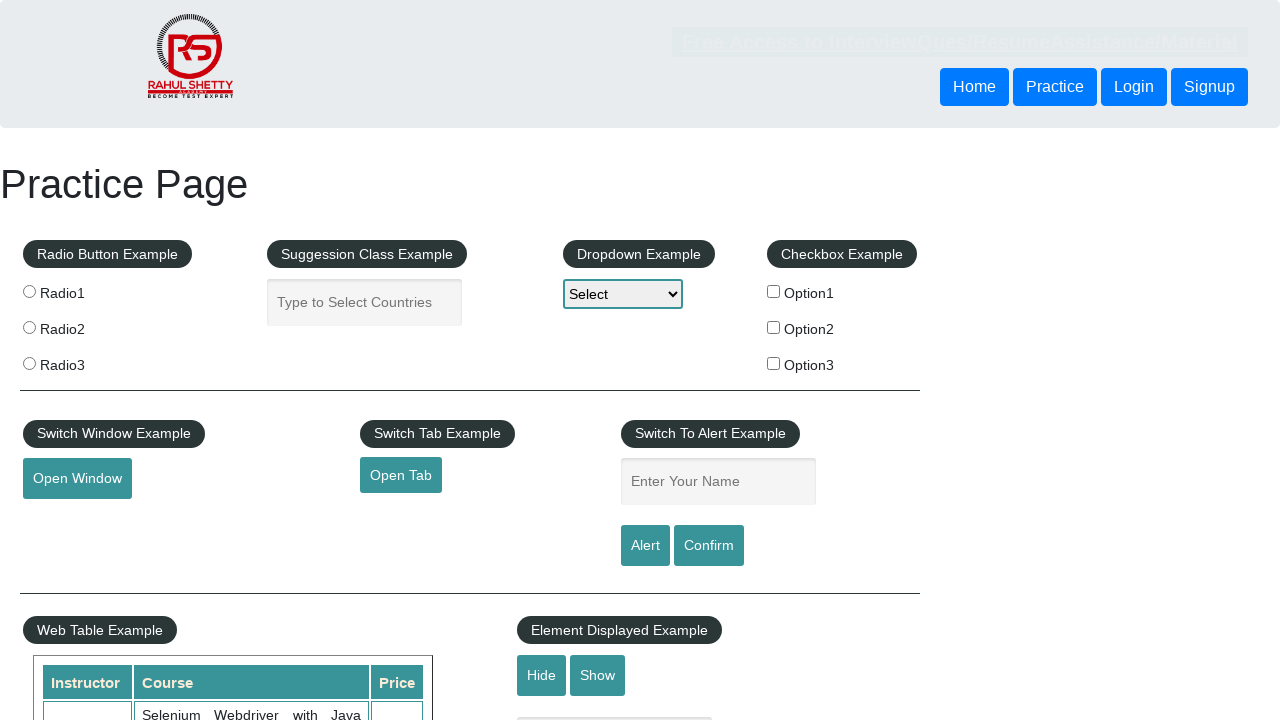

Scrolled down 500px to reach iframe
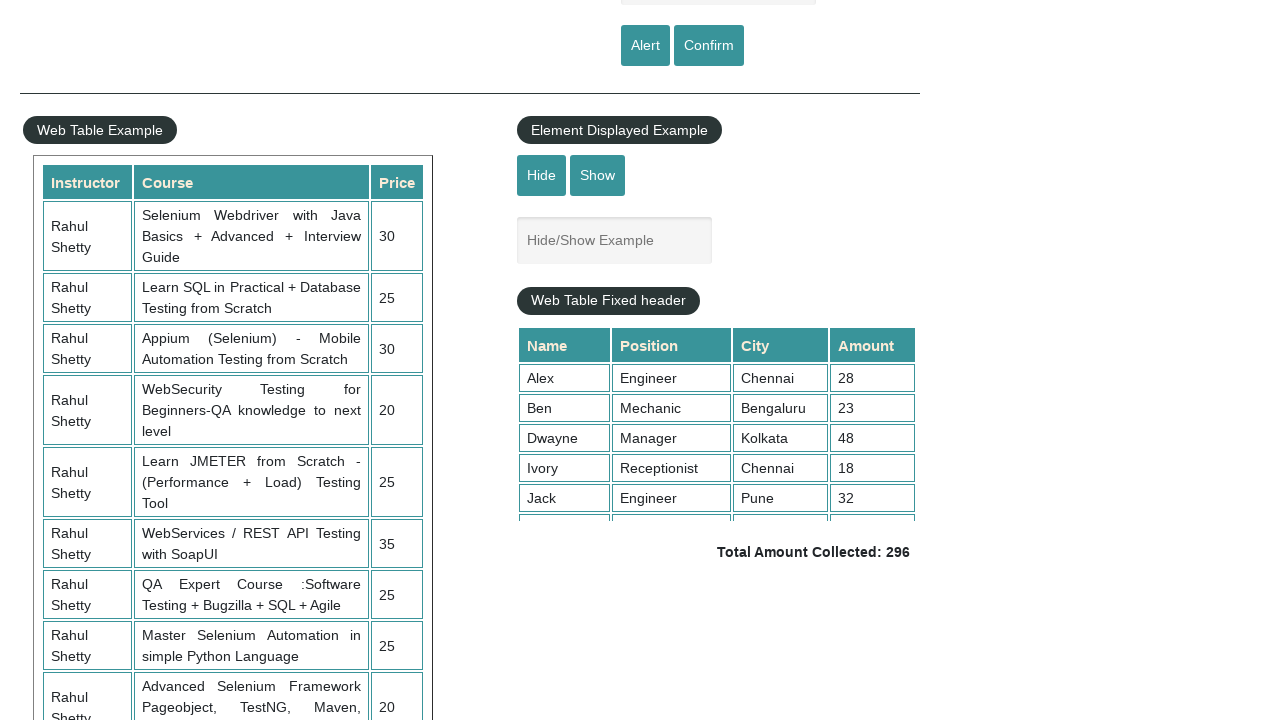

Clicked Home link in iframe at (73, 360) on #courses-iframe >> internal:control=enter-frame >> xpath=(//a[text()='Home'])[1]
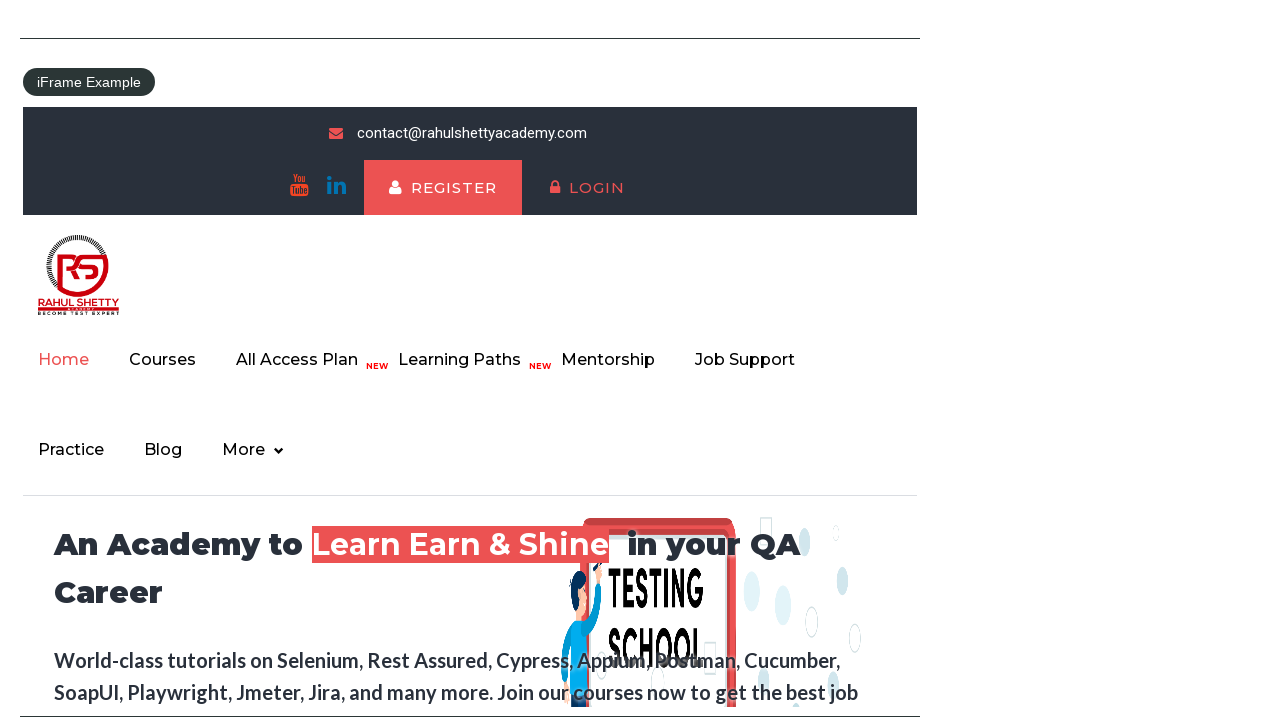

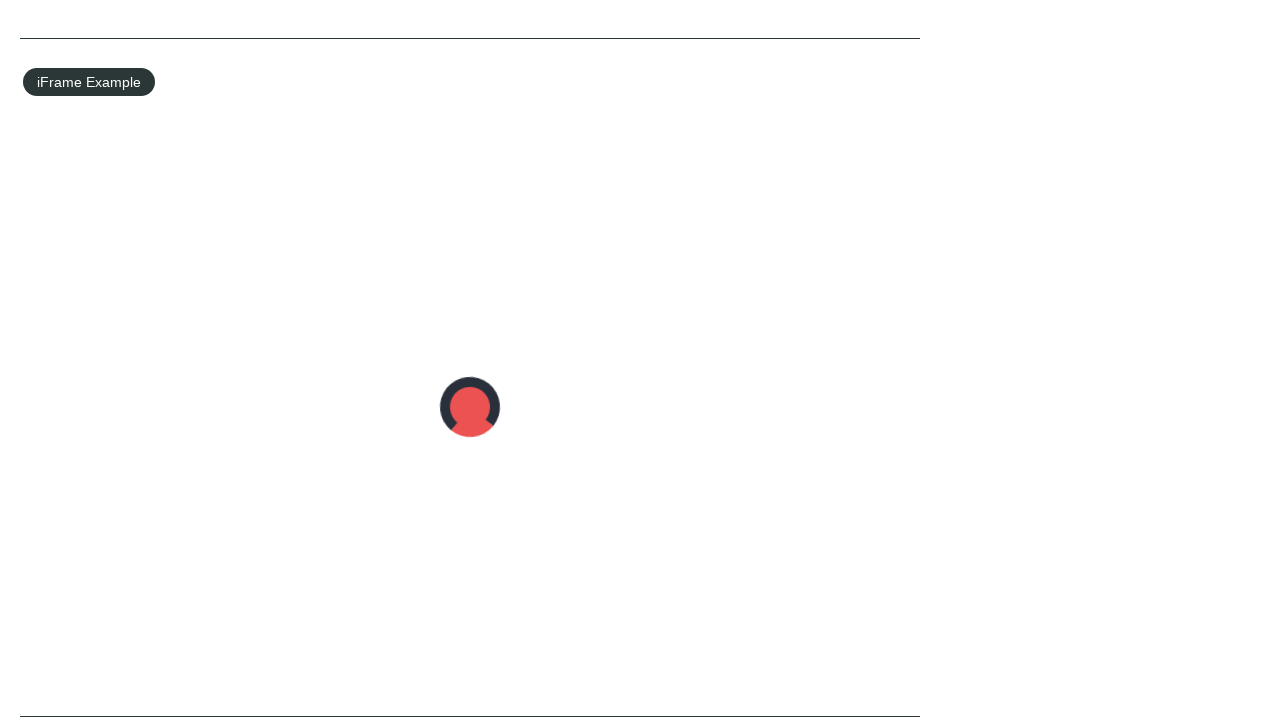